Tests a sample to-do application by clicking on checkbox items, adding a new item to the list, and verifying the added item appears correctly.

Starting URL: https://lambdatest.github.io/sample-todo-app/

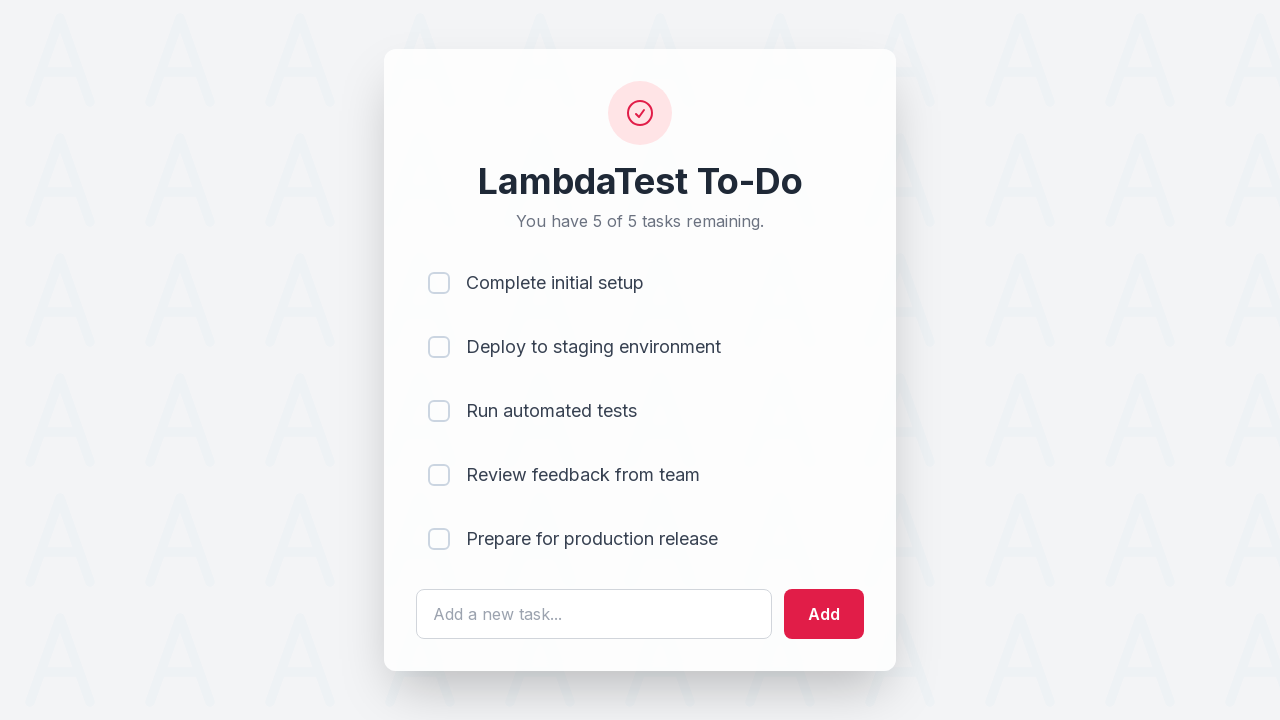

Clicked on first checkbox item (li1) at (439, 283) on input[name='li1']
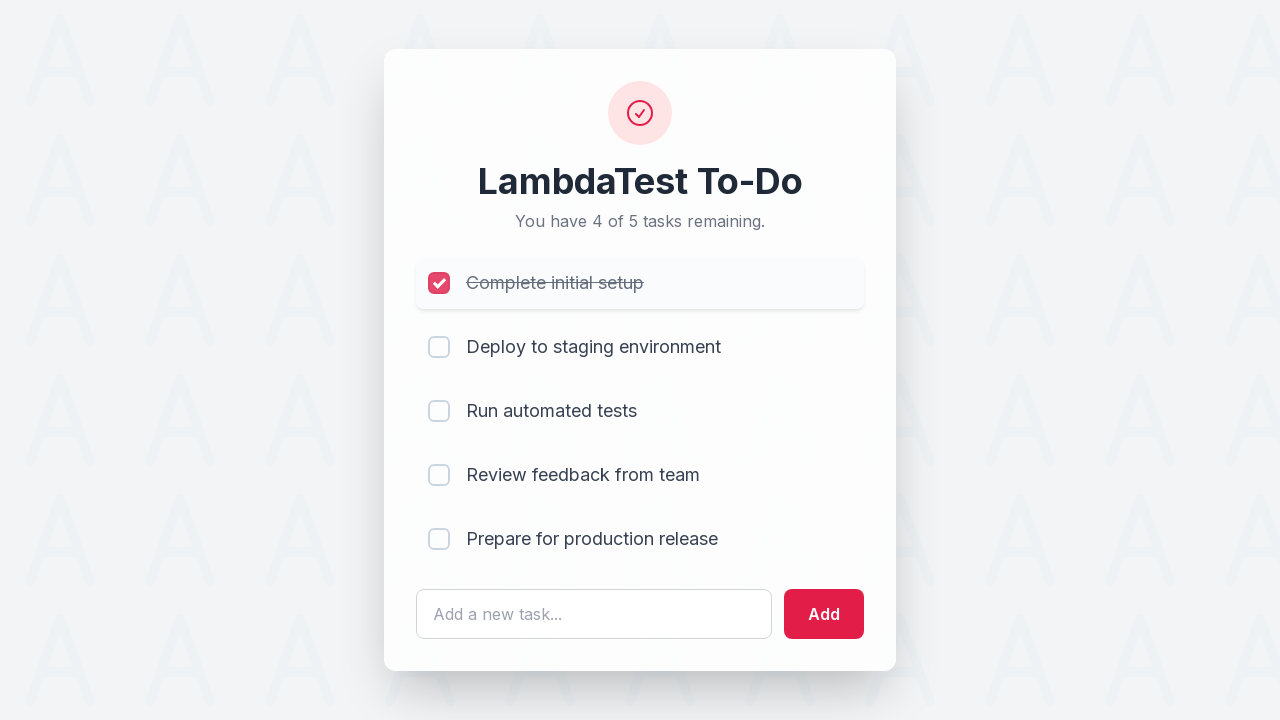

Clicked on second checkbox item (li2) at (439, 347) on input[name='li2']
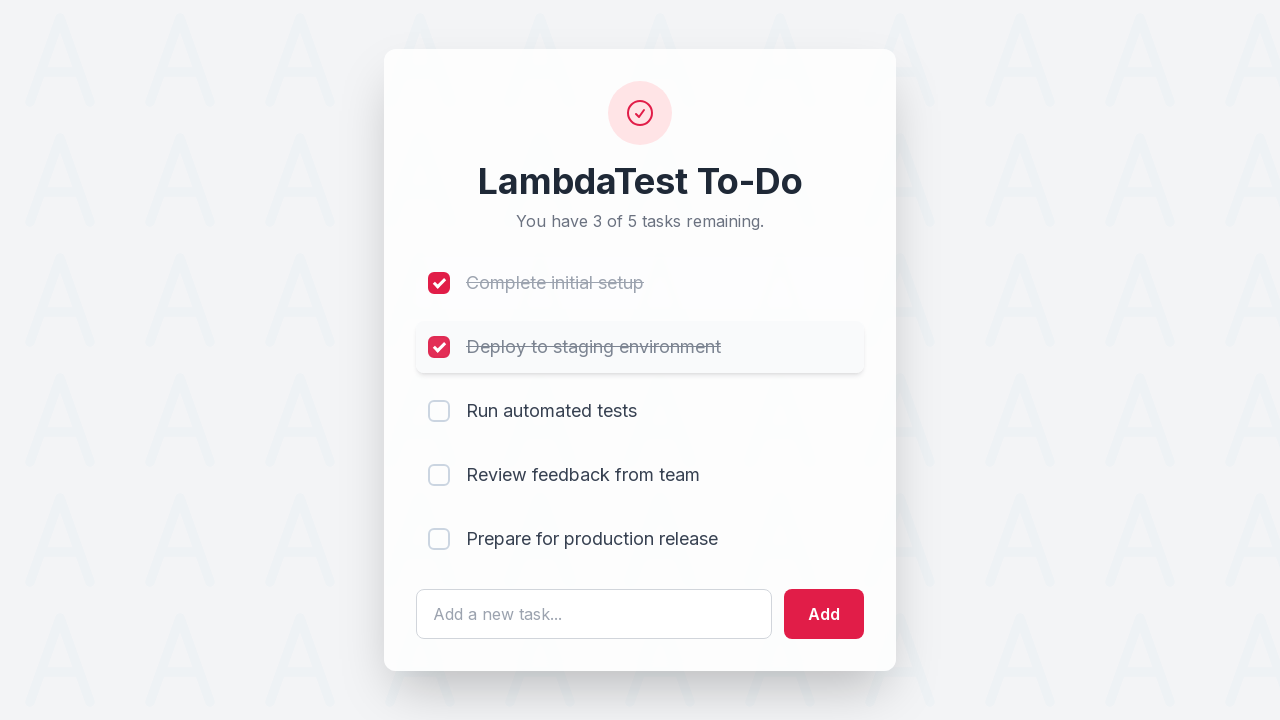

Cleared the text input field on #sampletodotext
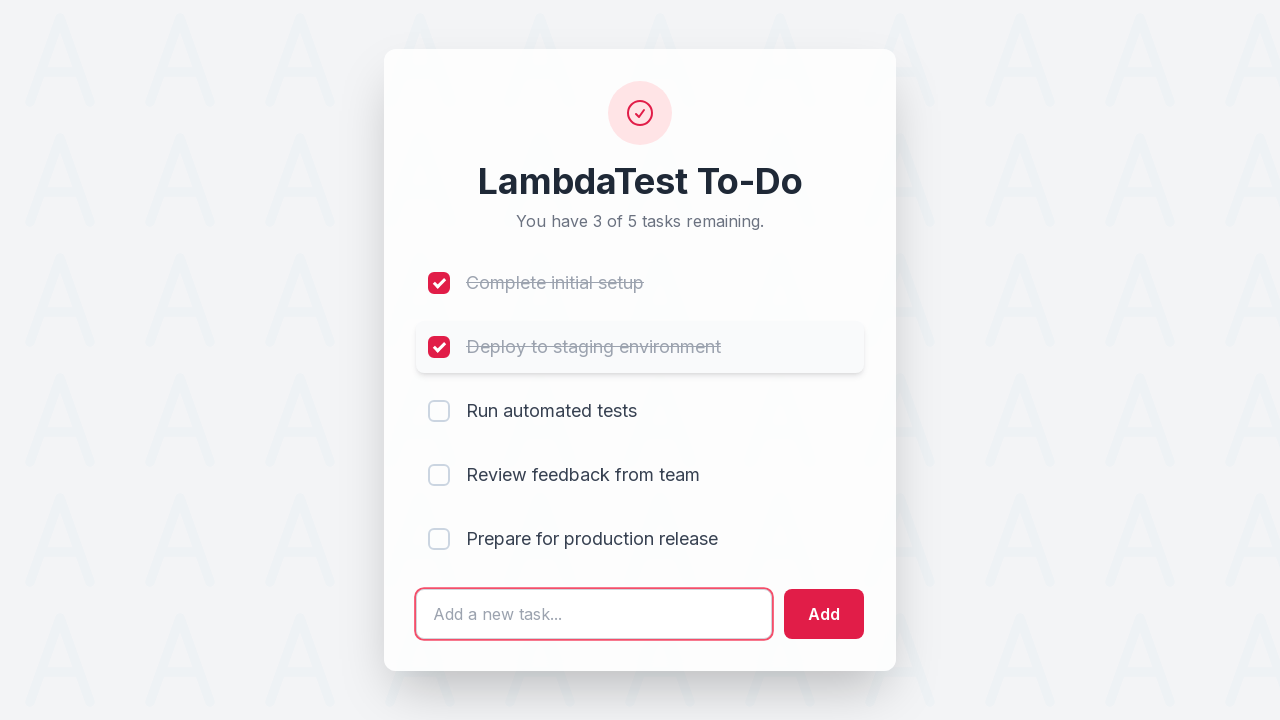

Filled text input field with new to-do item: 'Yey, Let's add it to list' on #sampletodotext
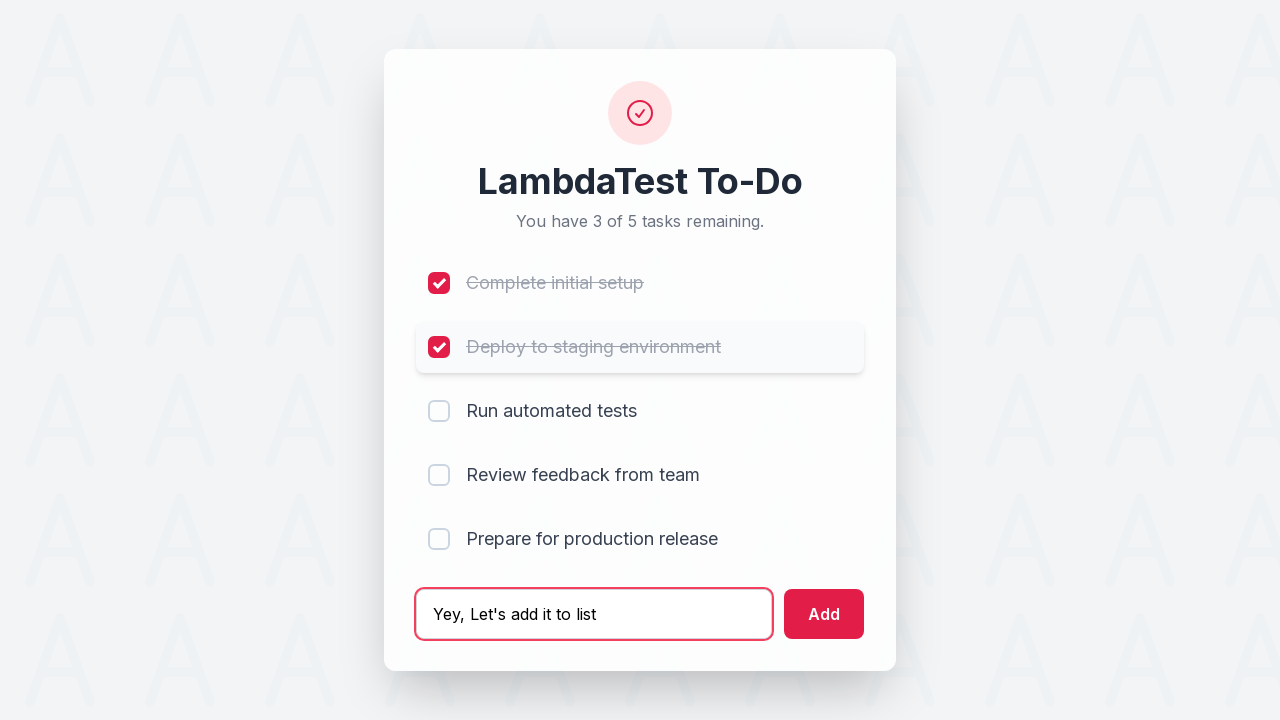

Clicked the add button to add new item to list at (824, 614) on #addbutton
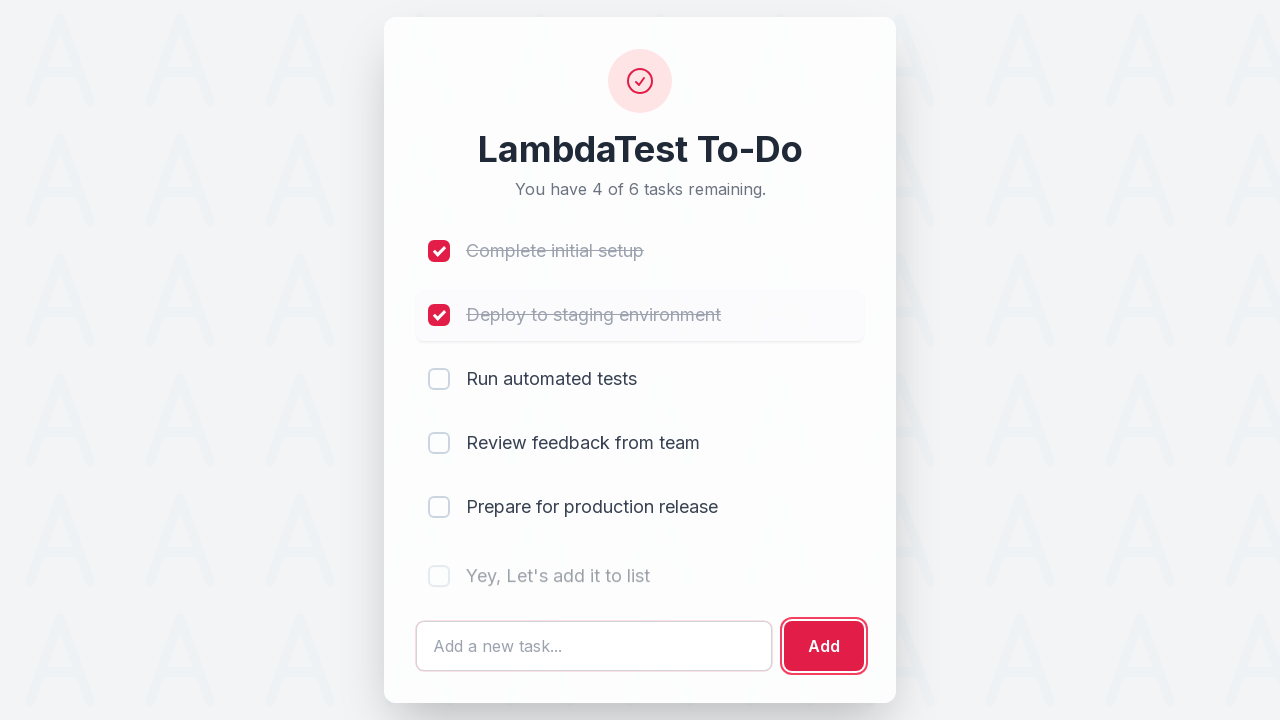

Waited for the newly added item (li[6]/span) to become visible
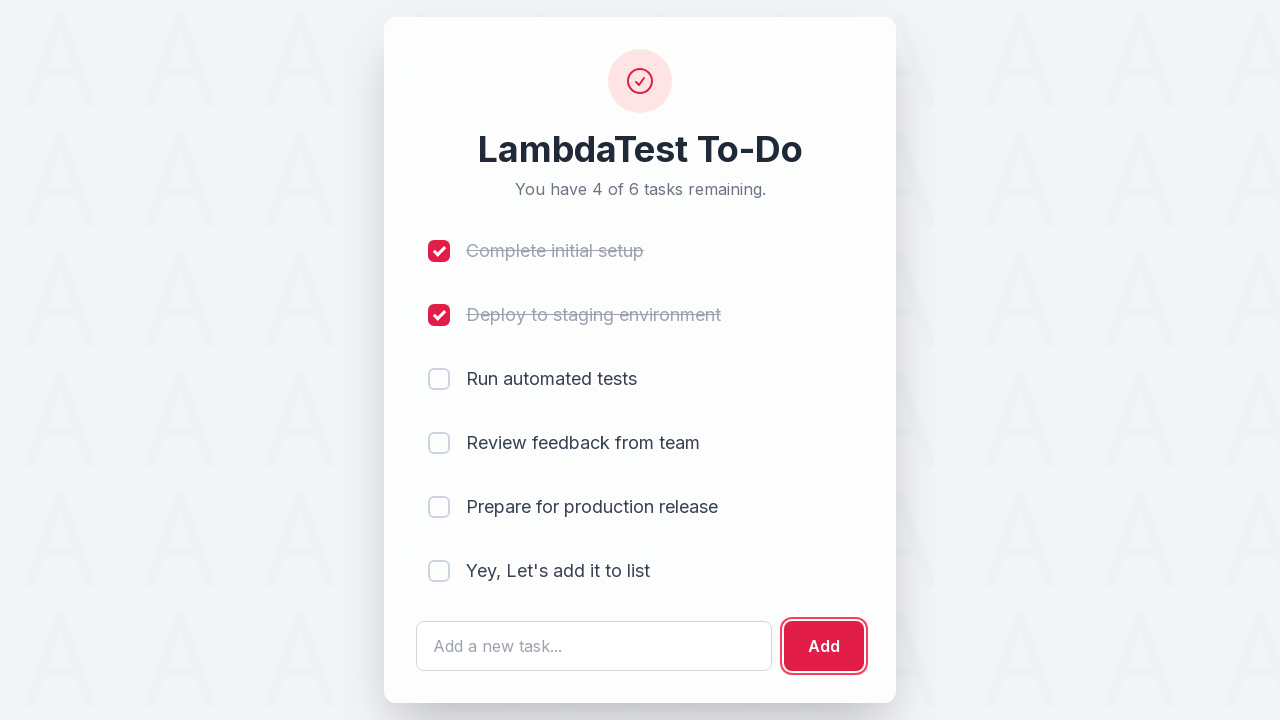

Located the newly added item element
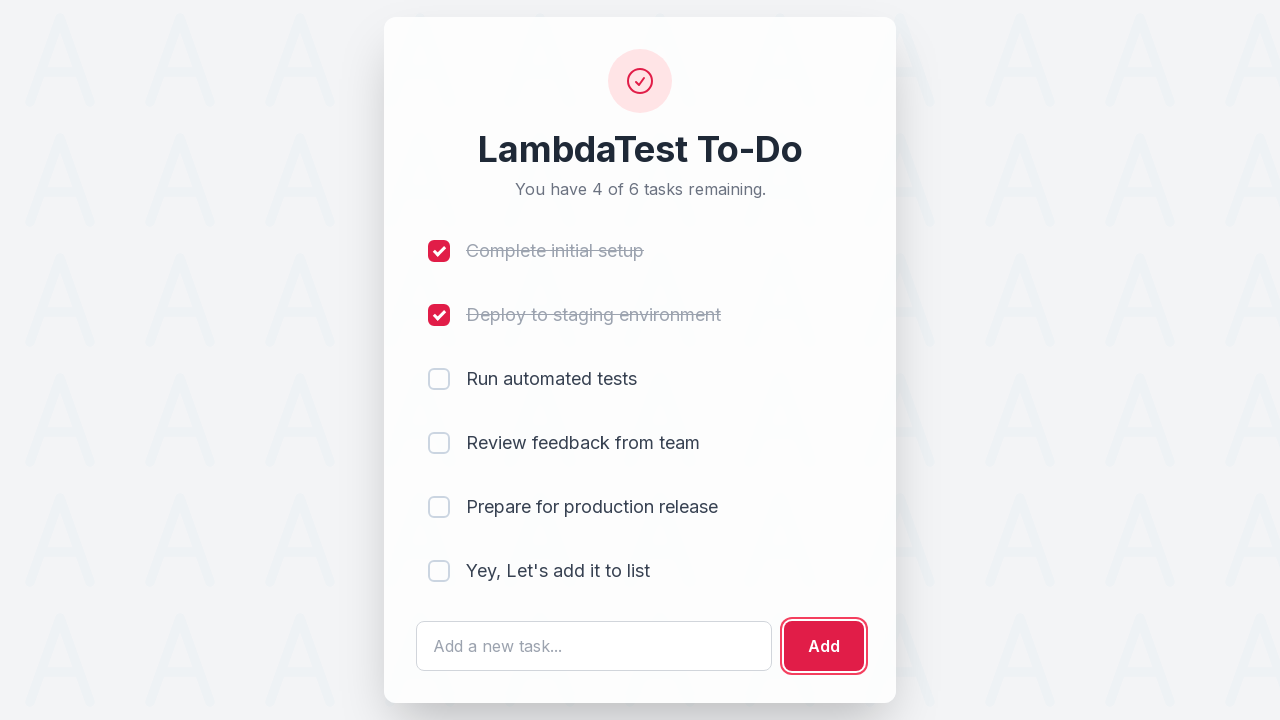

Verified that the added item text 'Yey, Let's add it to list' is present in the list
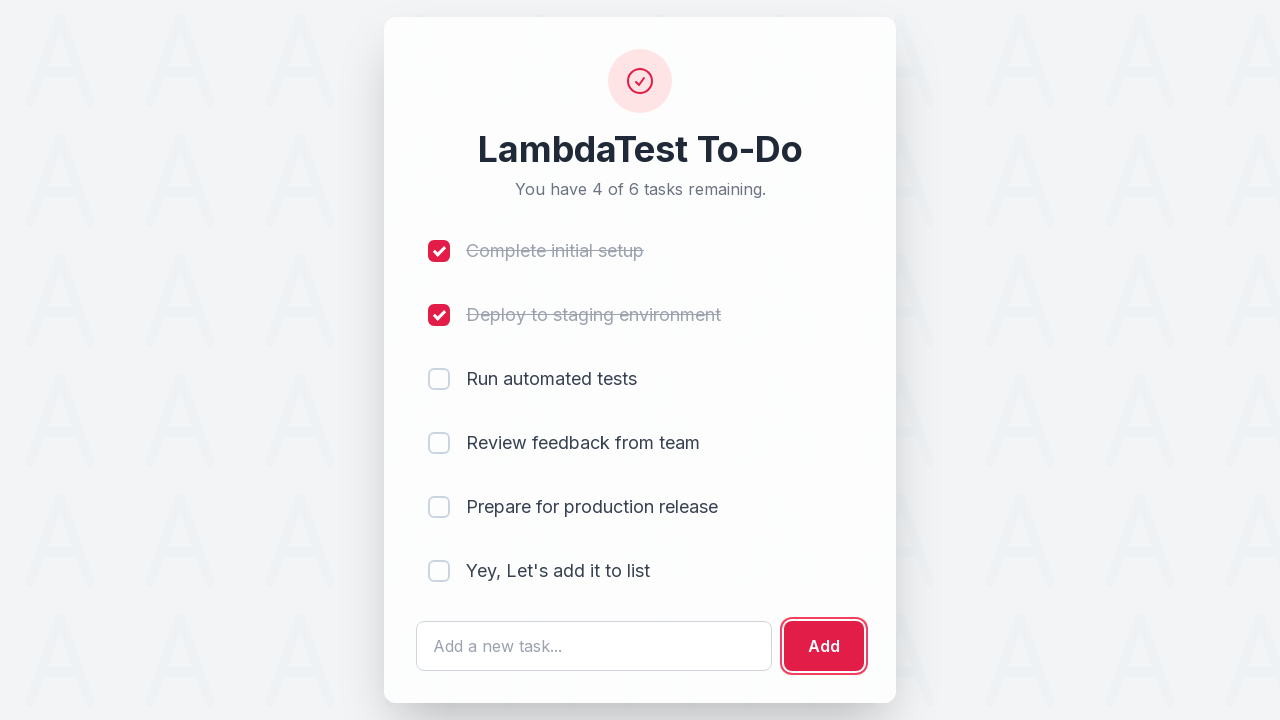

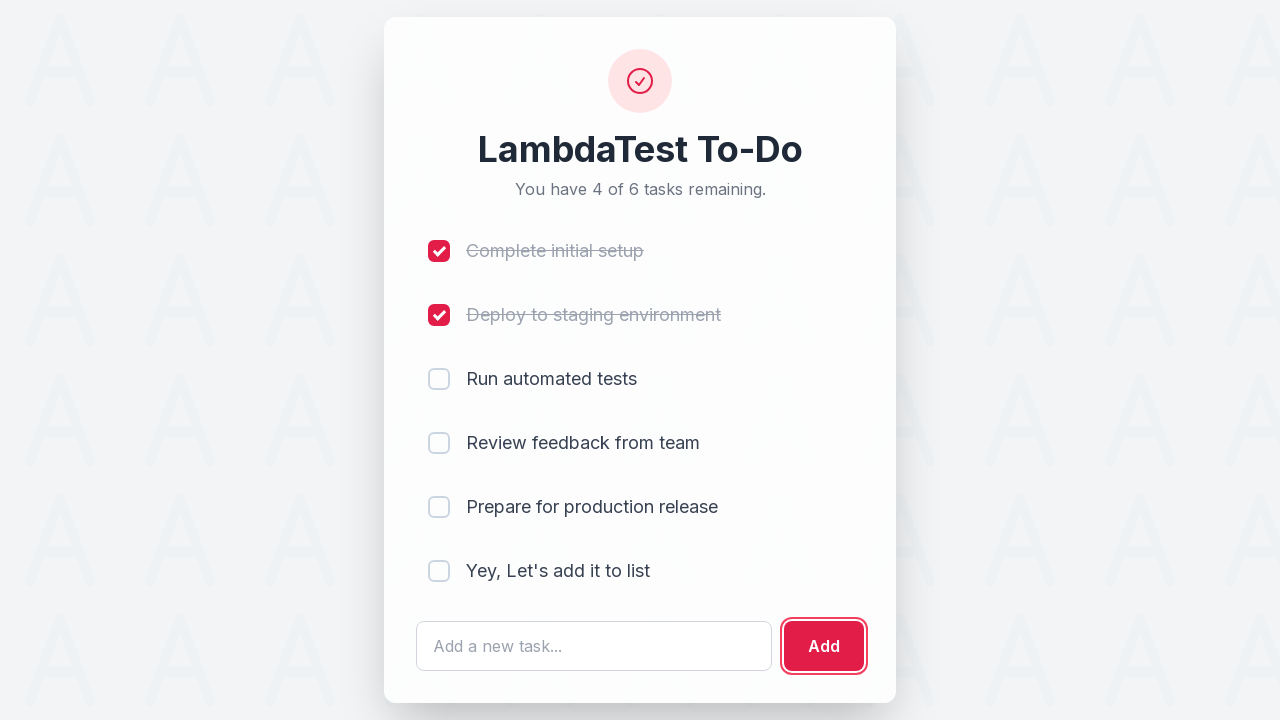